Tests slider functionality by dragging the slider element horizontally to a new position

Starting URL: http://demo.automationtesting.in/Slider.html

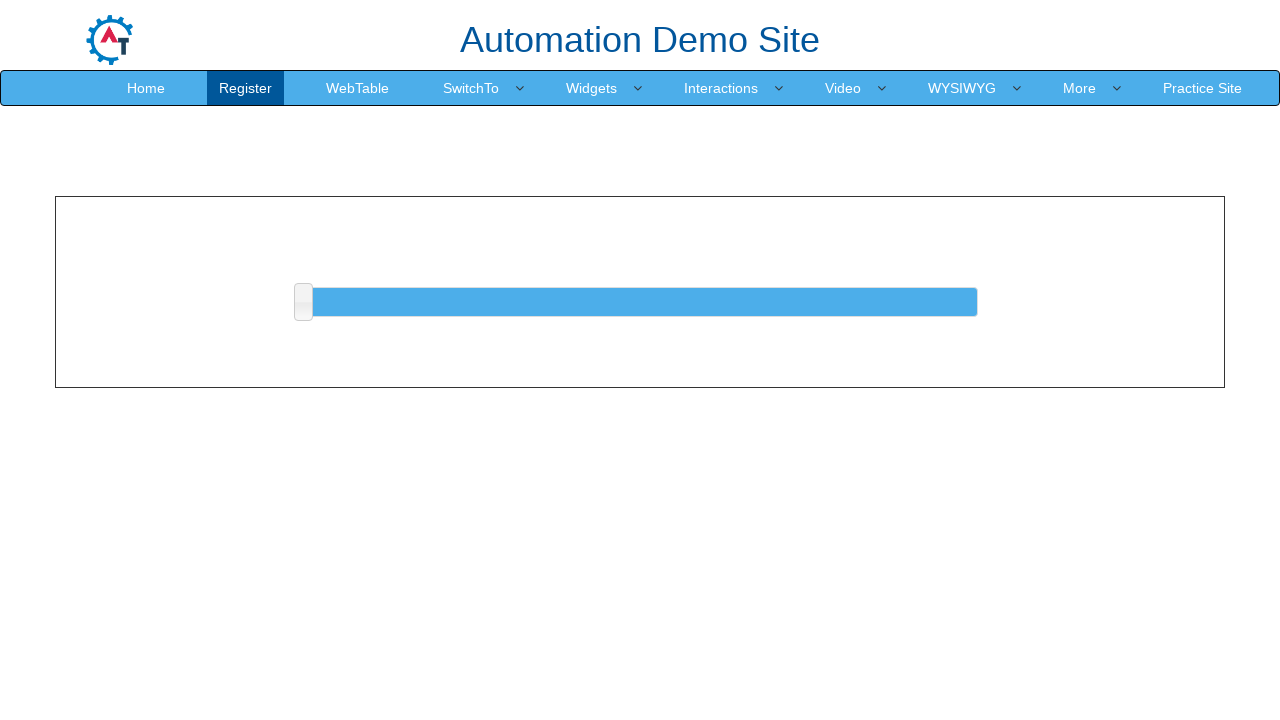

Located slider element
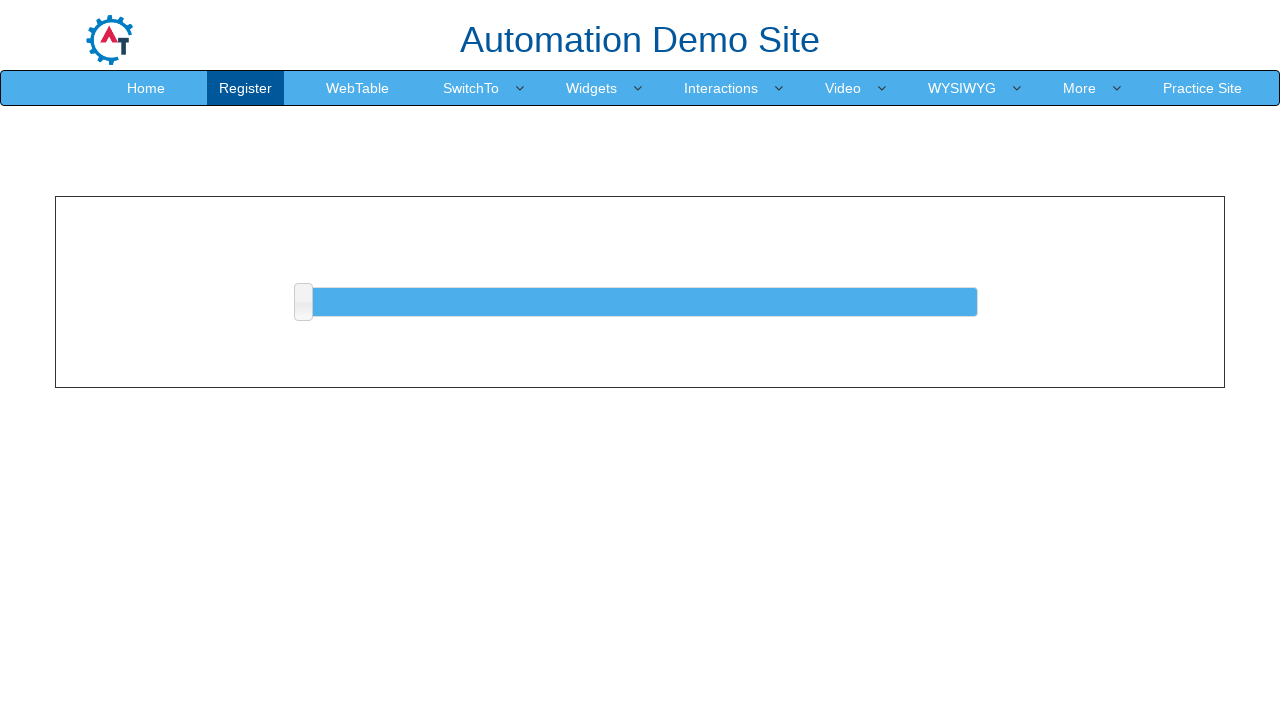

Dragged slider 340 pixels to the right at (635, 284)
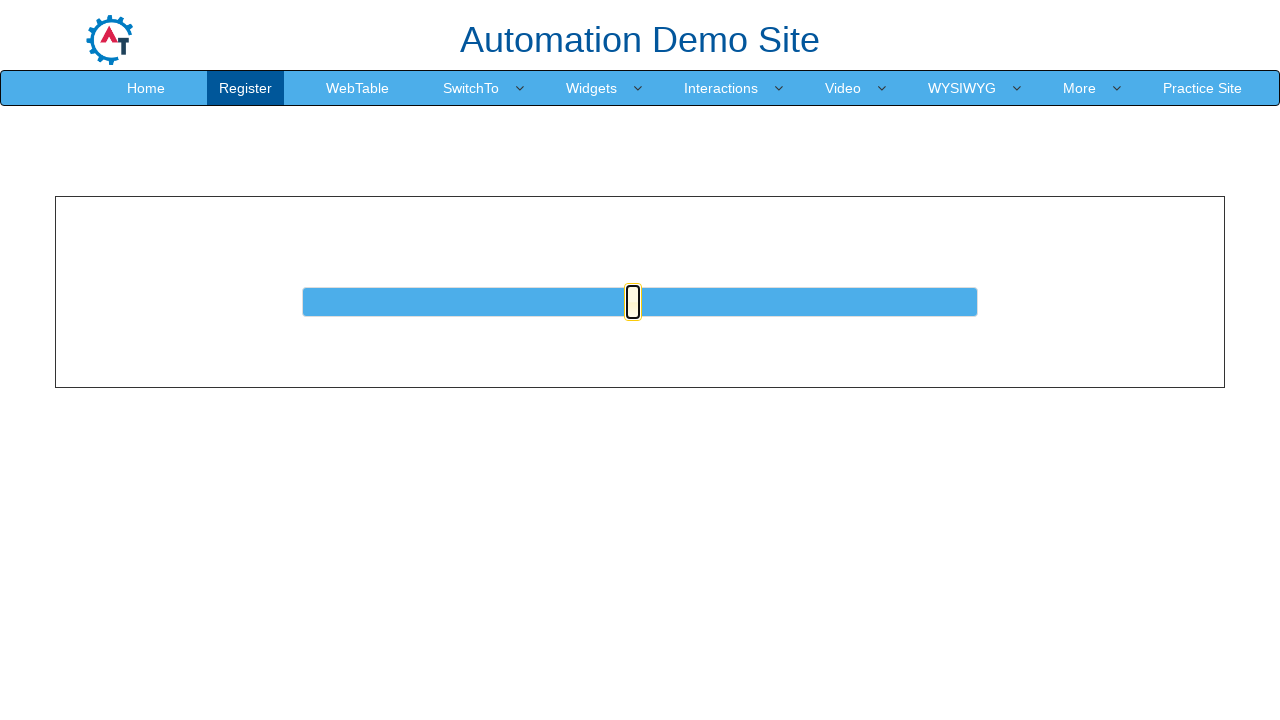

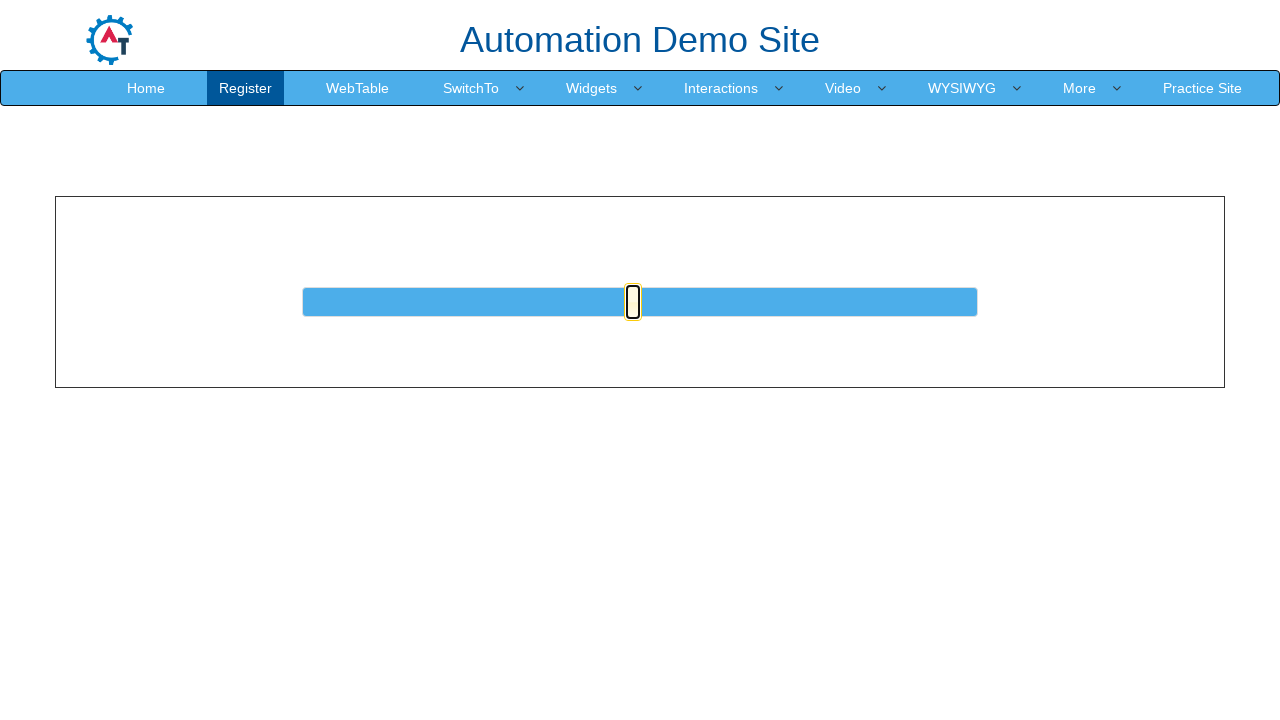